Tests that clicking the blue button changes its id and text attributes

Starting URL: https://the-internet.herokuapp.com/challenging_dom

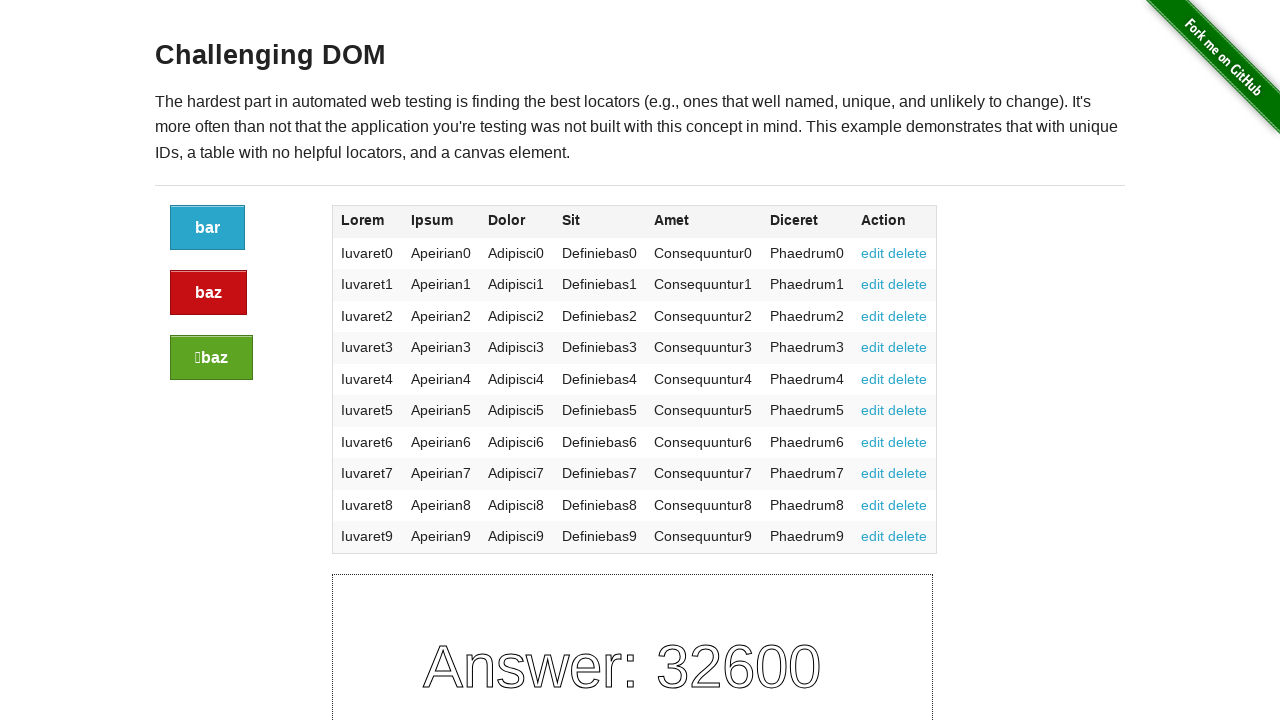

Retrieved initial id attribute from blue button
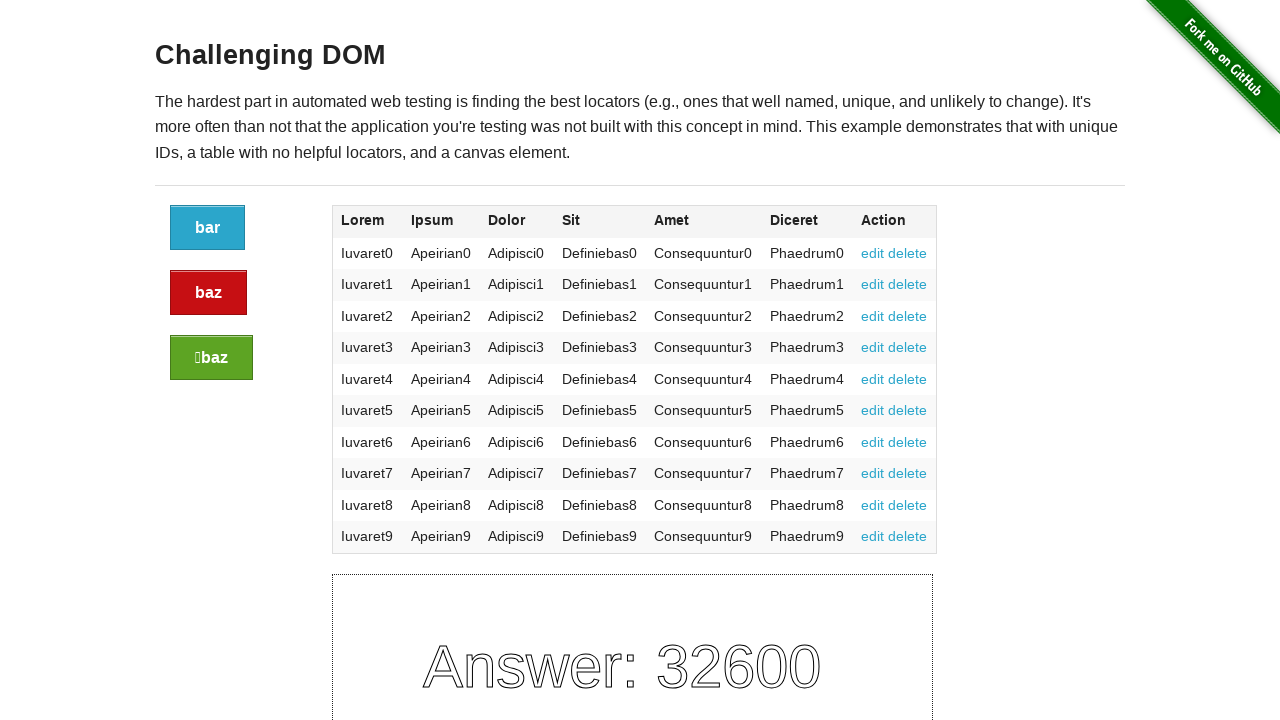

Clicked blue button for the first time at (208, 228) on .button >> nth=0
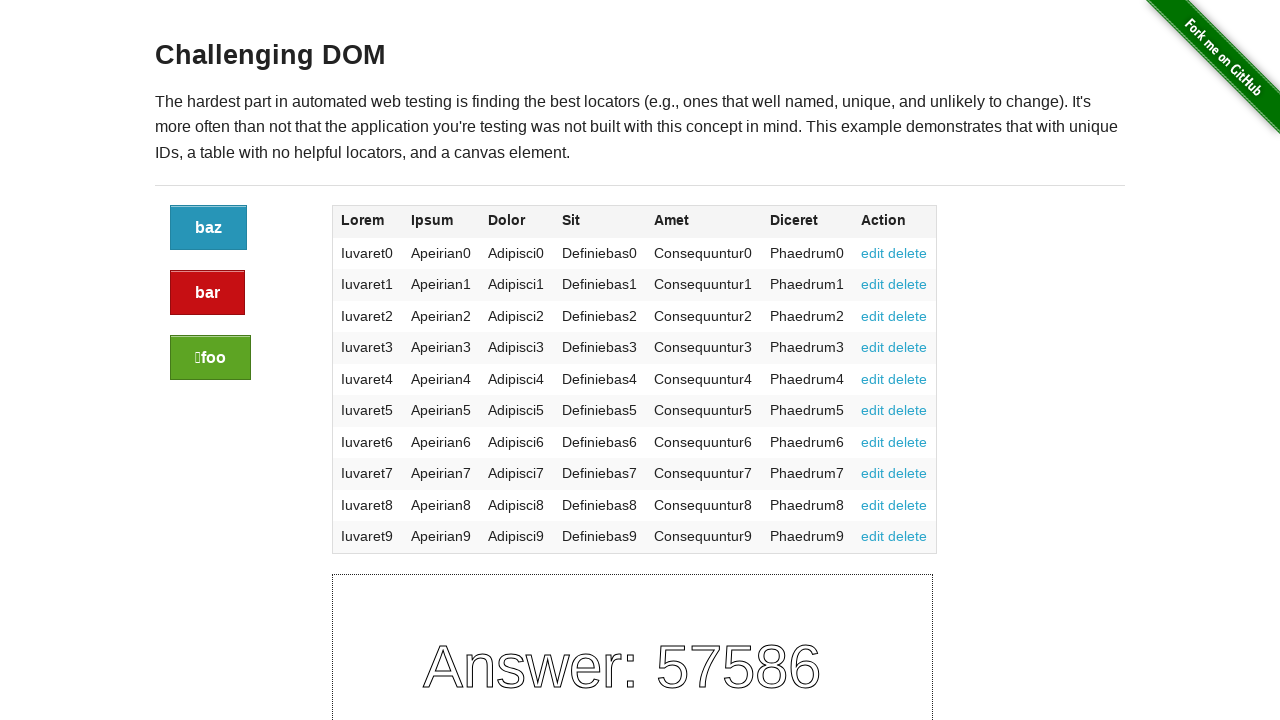

Retrieved id attribute after first click
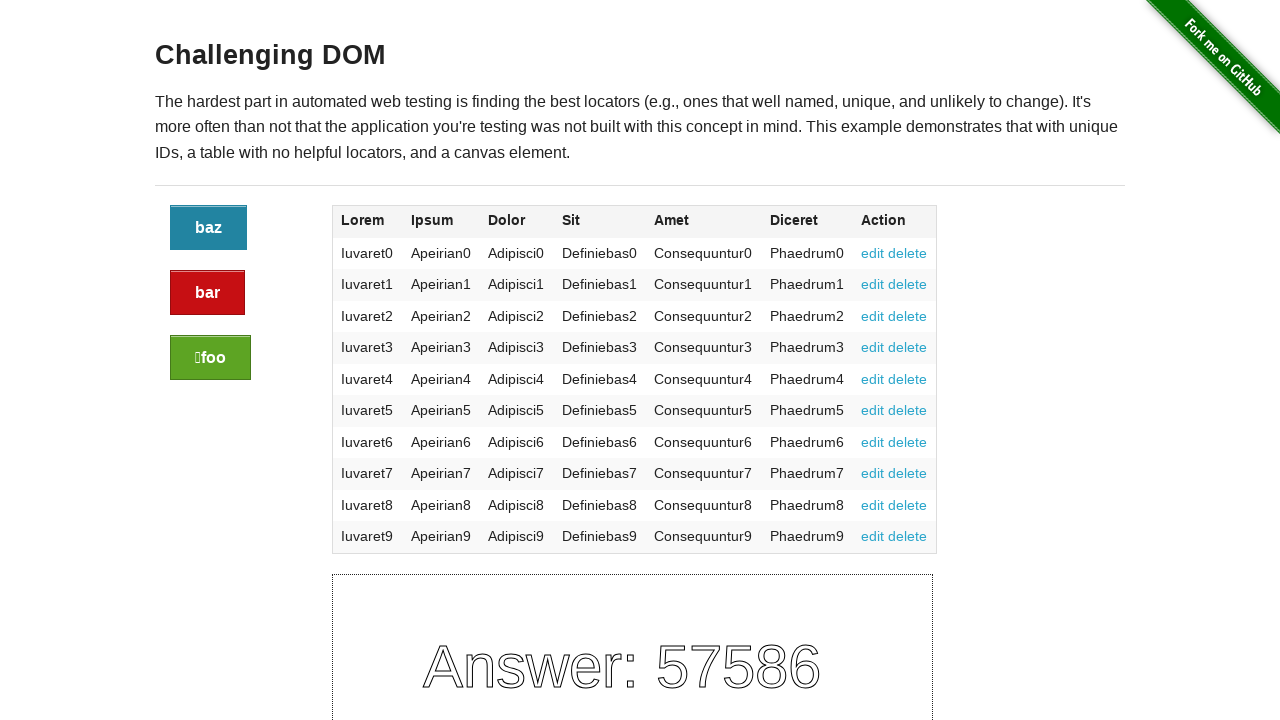

Asserted that button id changed after first click
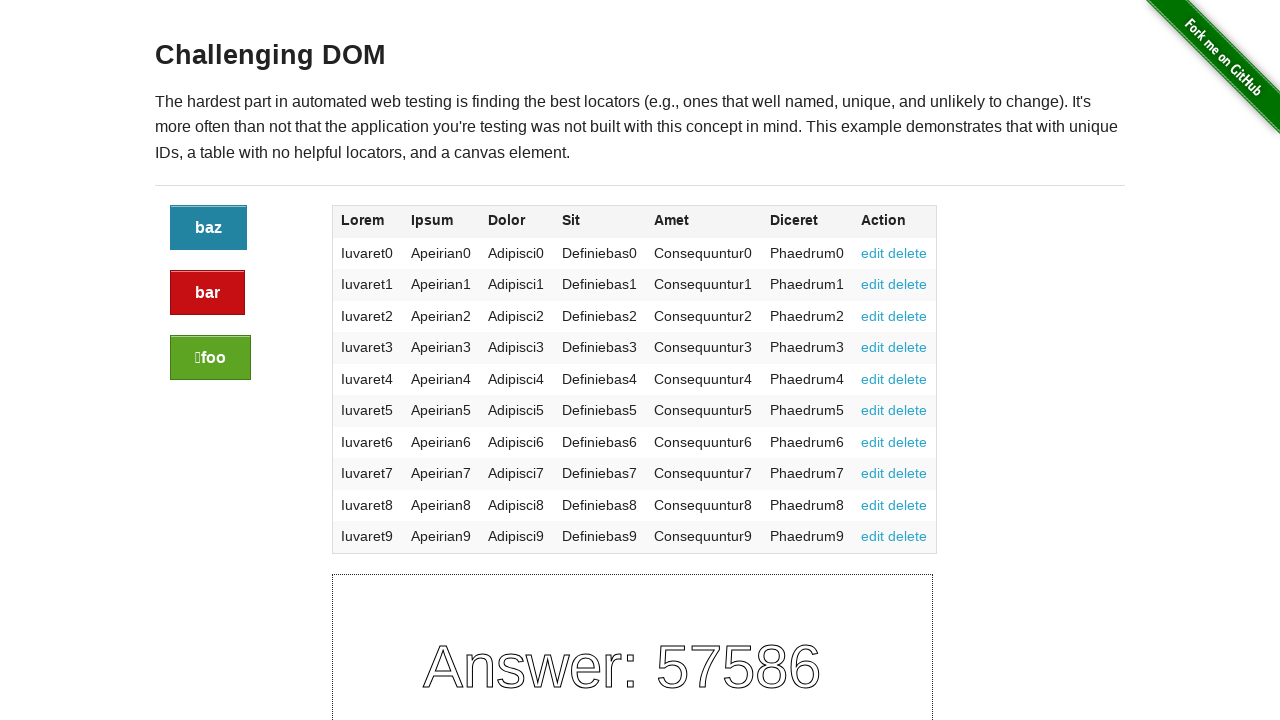

Retrieved initial text content from blue button
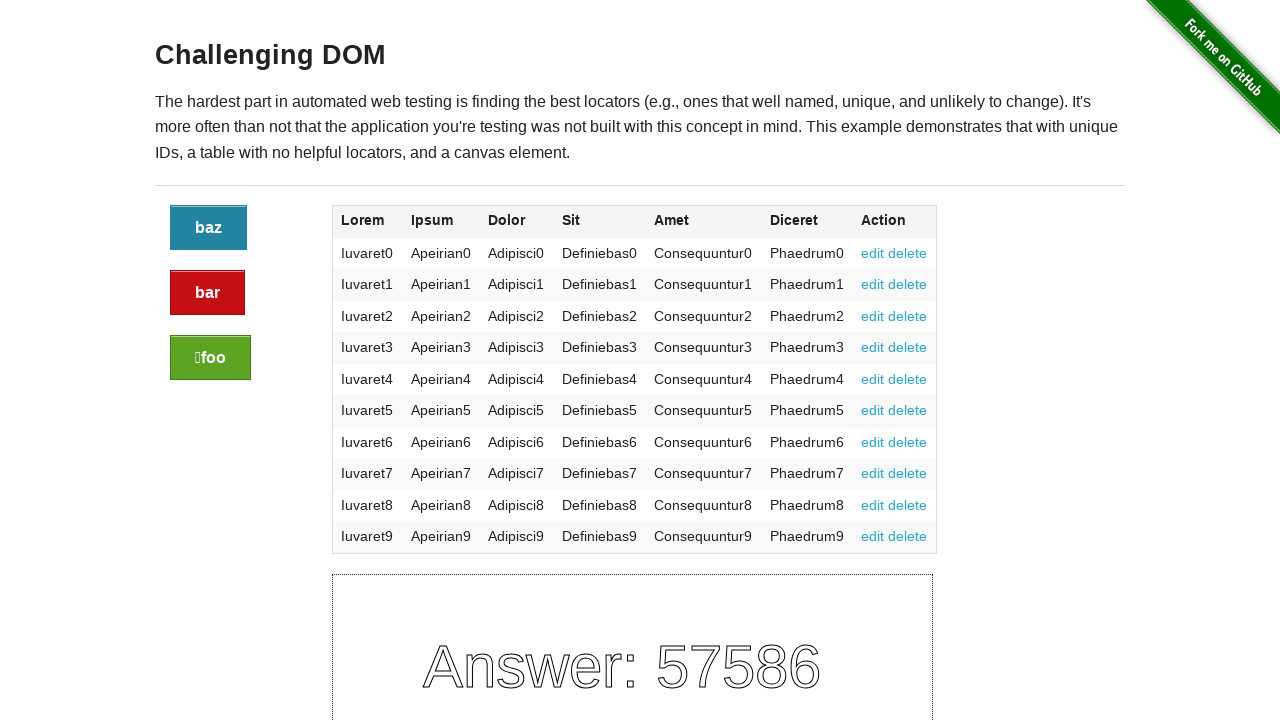

Clicked blue button for the second time at (208, 228) on .button >> nth=0
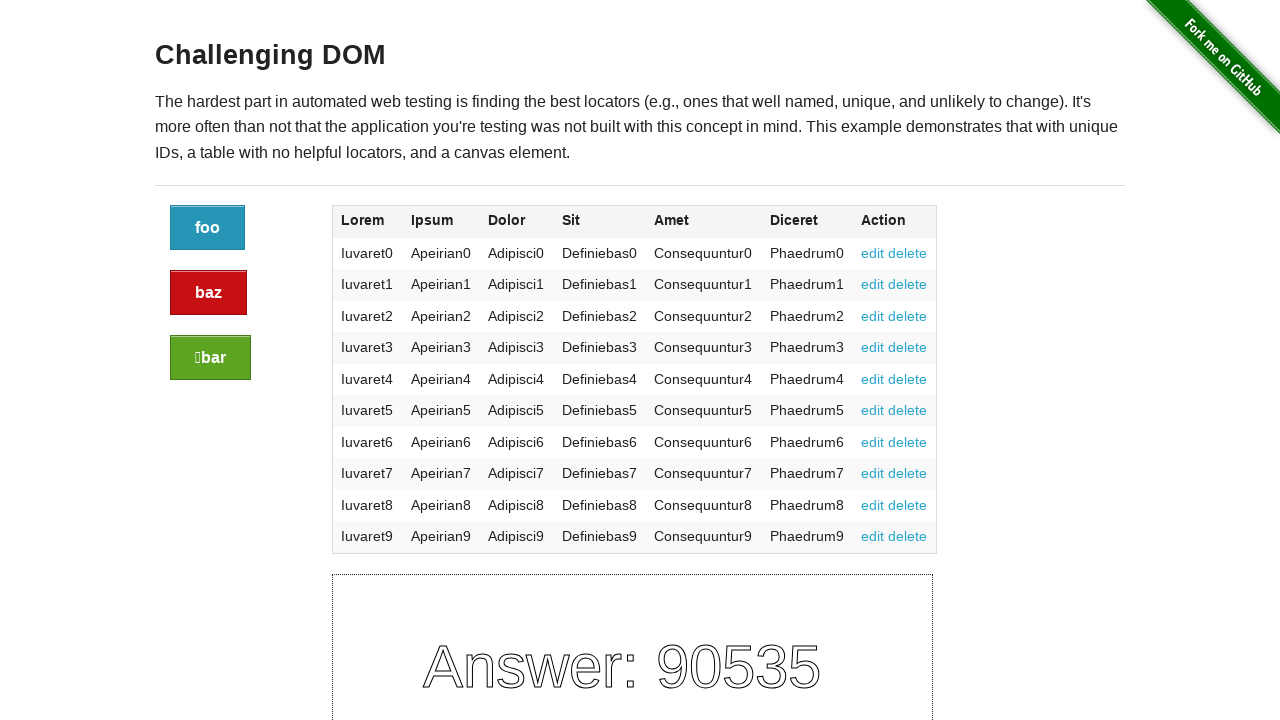

Retrieved text content after second click
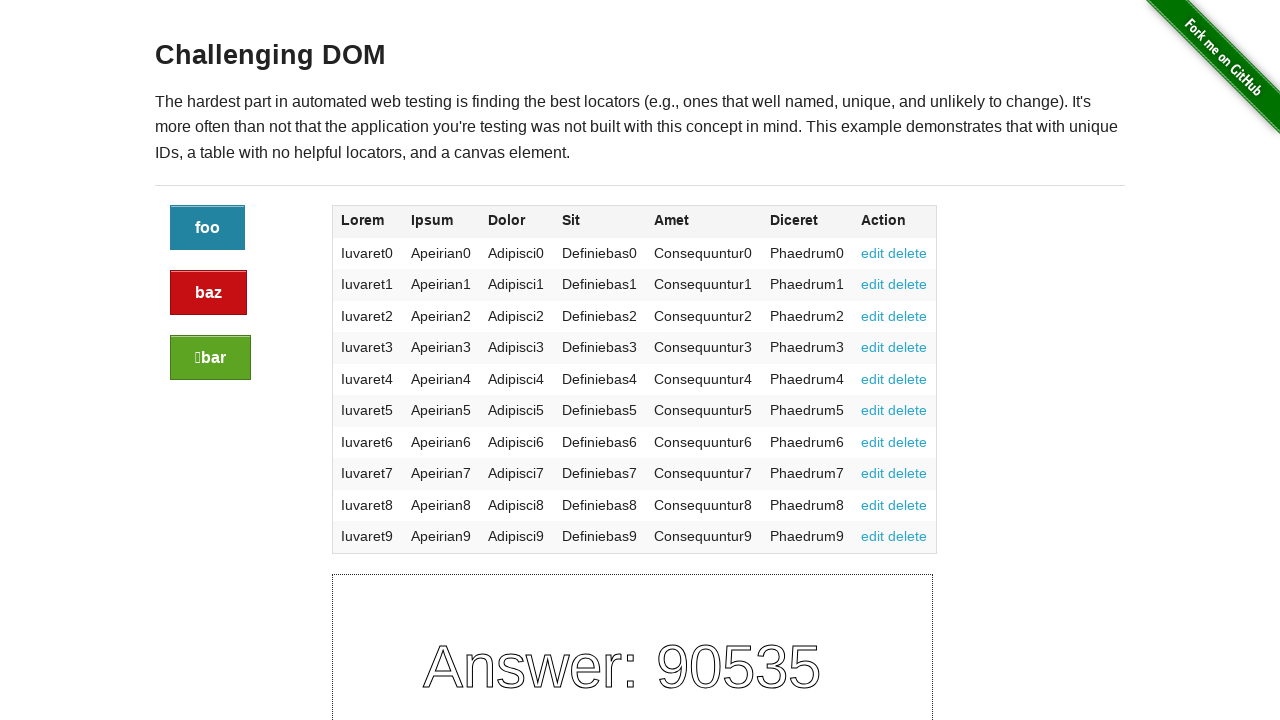

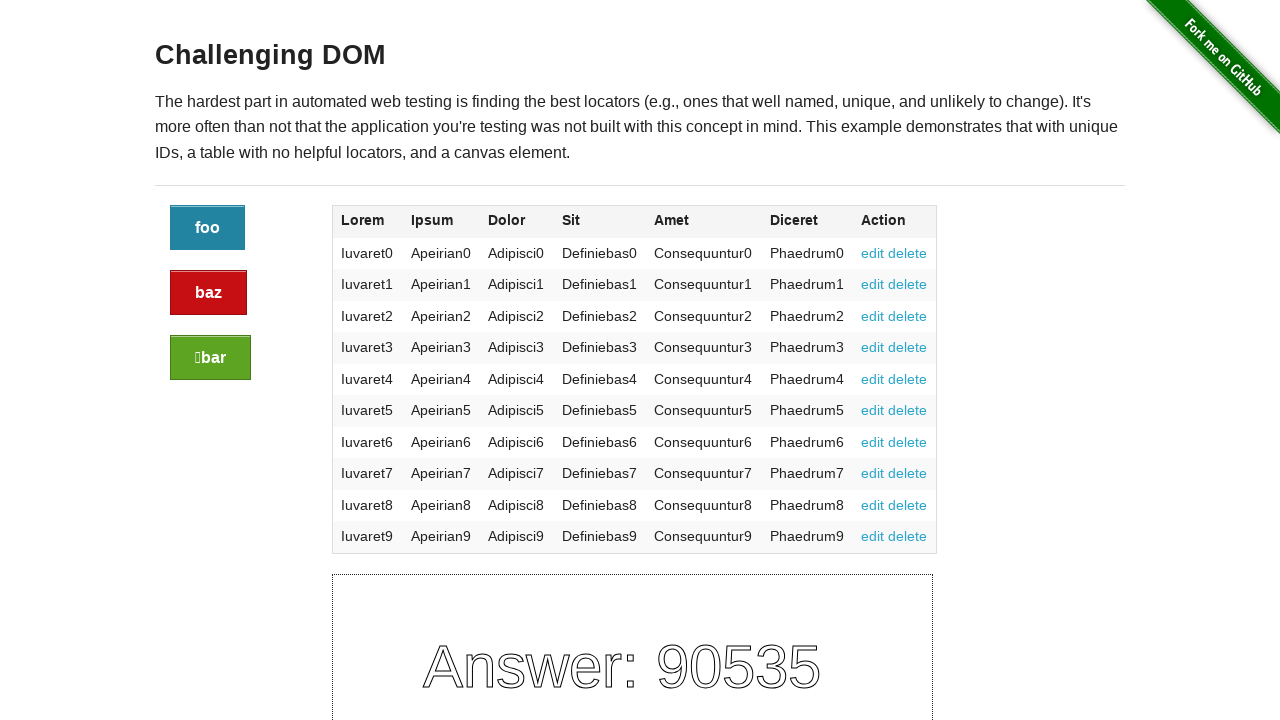